Tests the footer "Newspaper Subscription" link by clicking it and verifying navigation

Starting URL: https://m.sport-express.ru/hockey/nhl/nashi-v-nhl-pervaya-trojka/

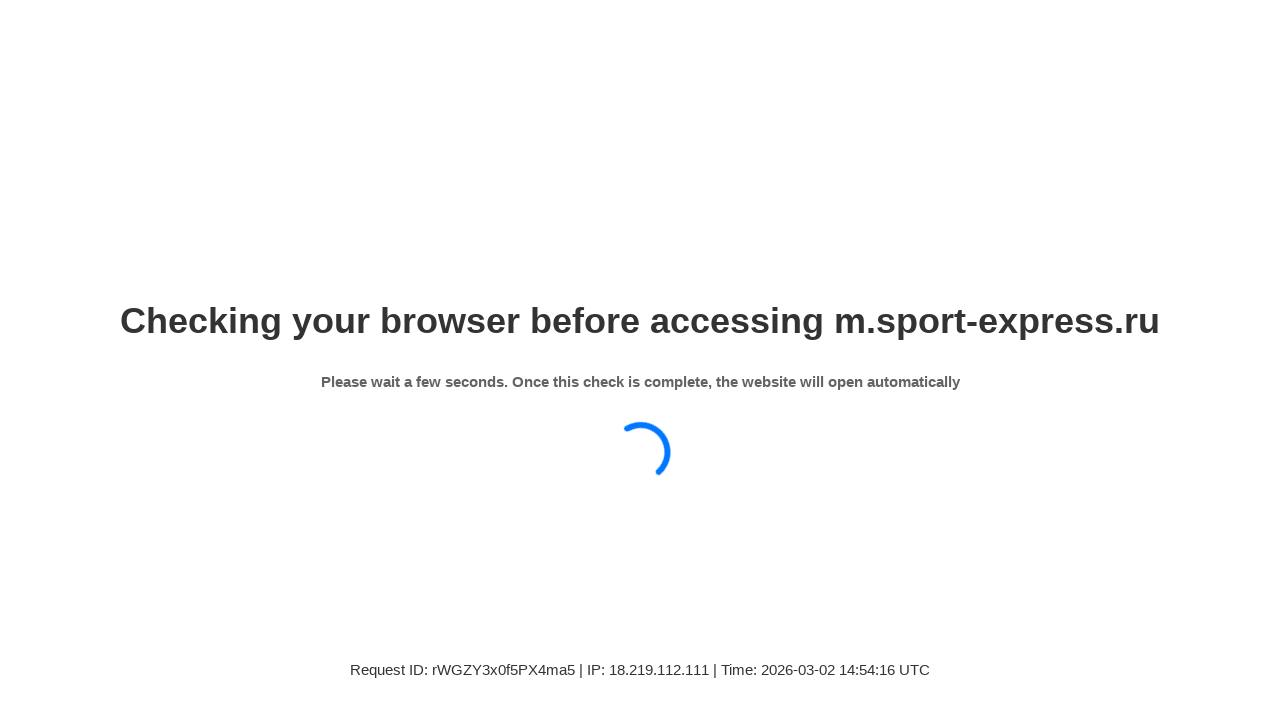

Clicked the 'Newspaper Subscription' link in footer at (330, 361) on xpath=//a[contains(text(),'Подписка на газету')]
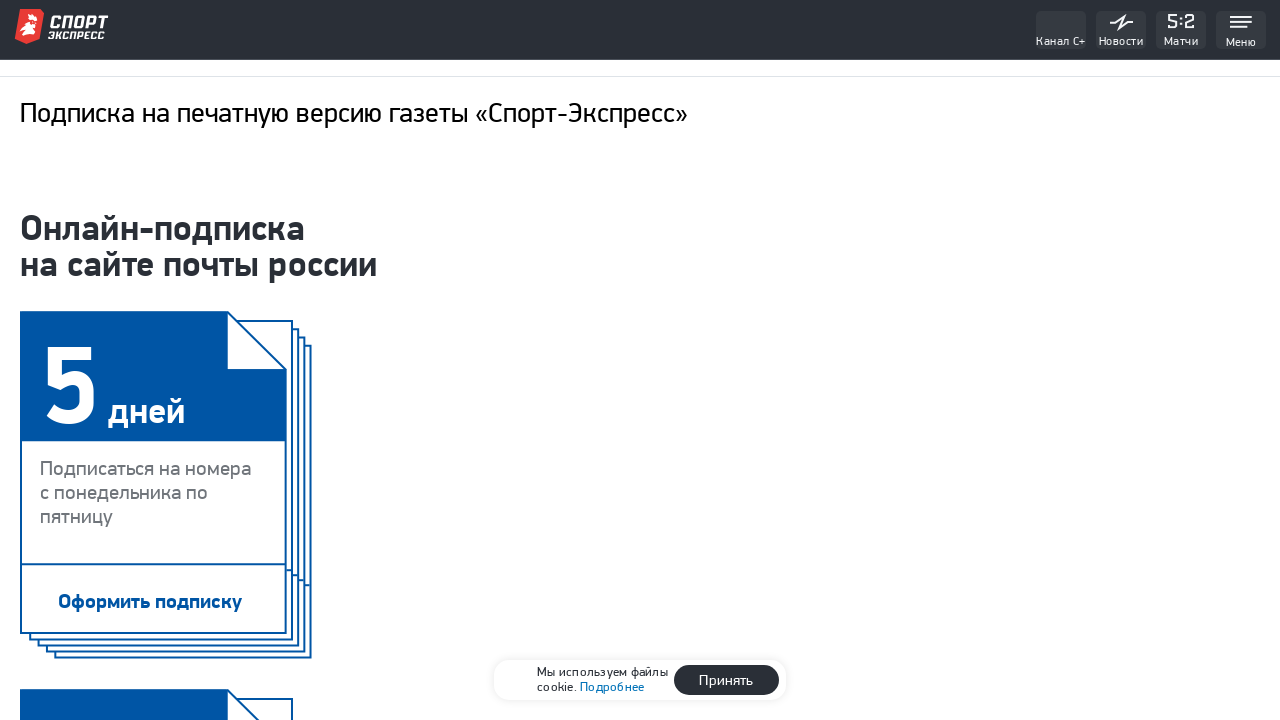

Verified navigation to subscribe page at https://m.sport-express.ru/subscribe/
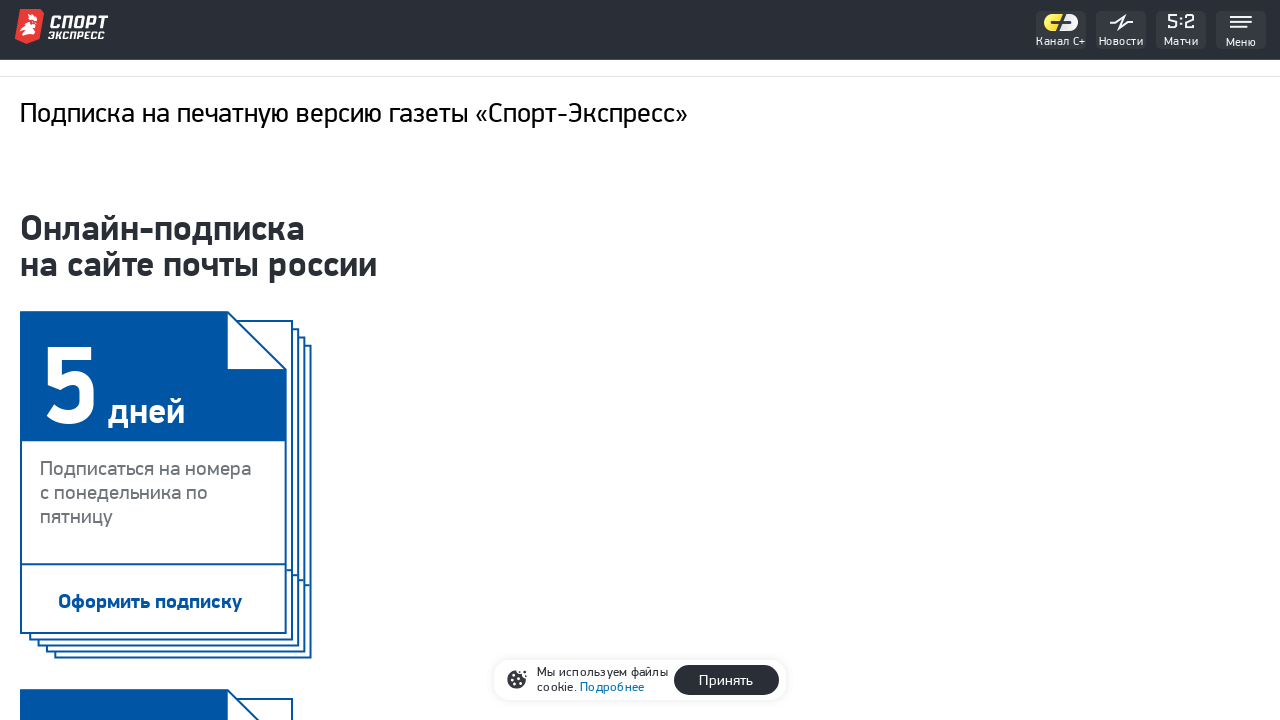

Navigated back to previous page
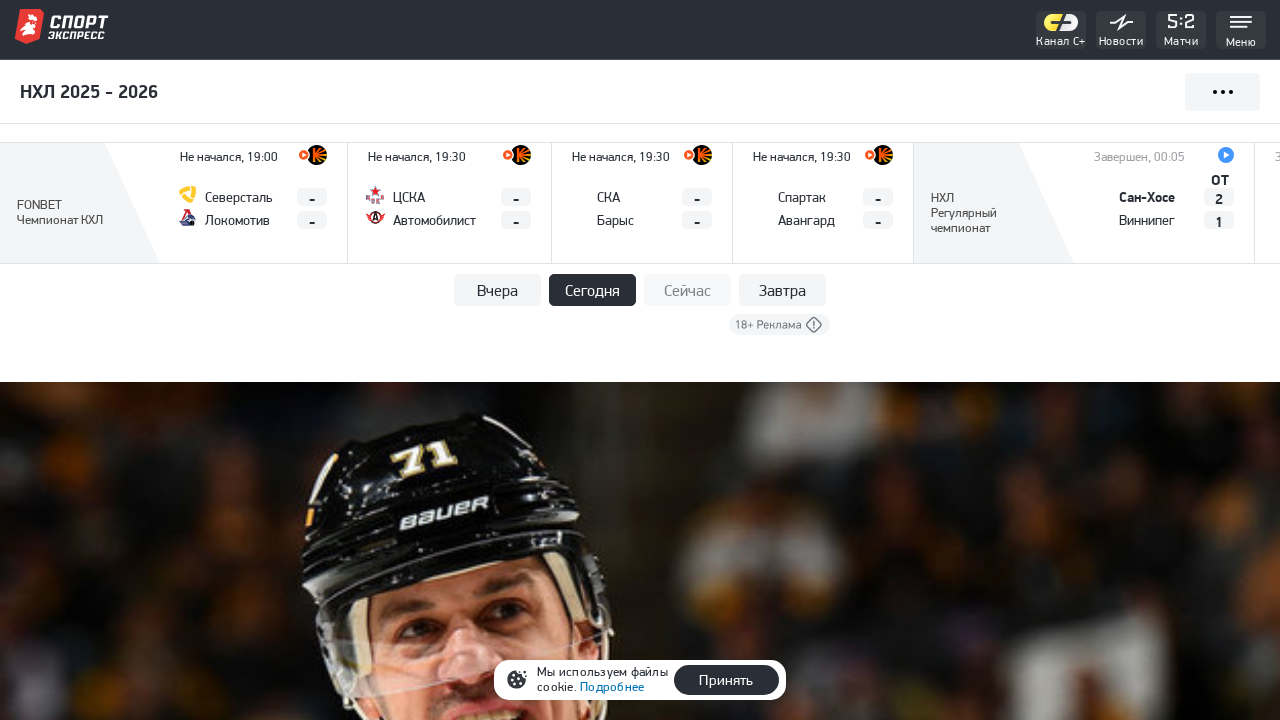

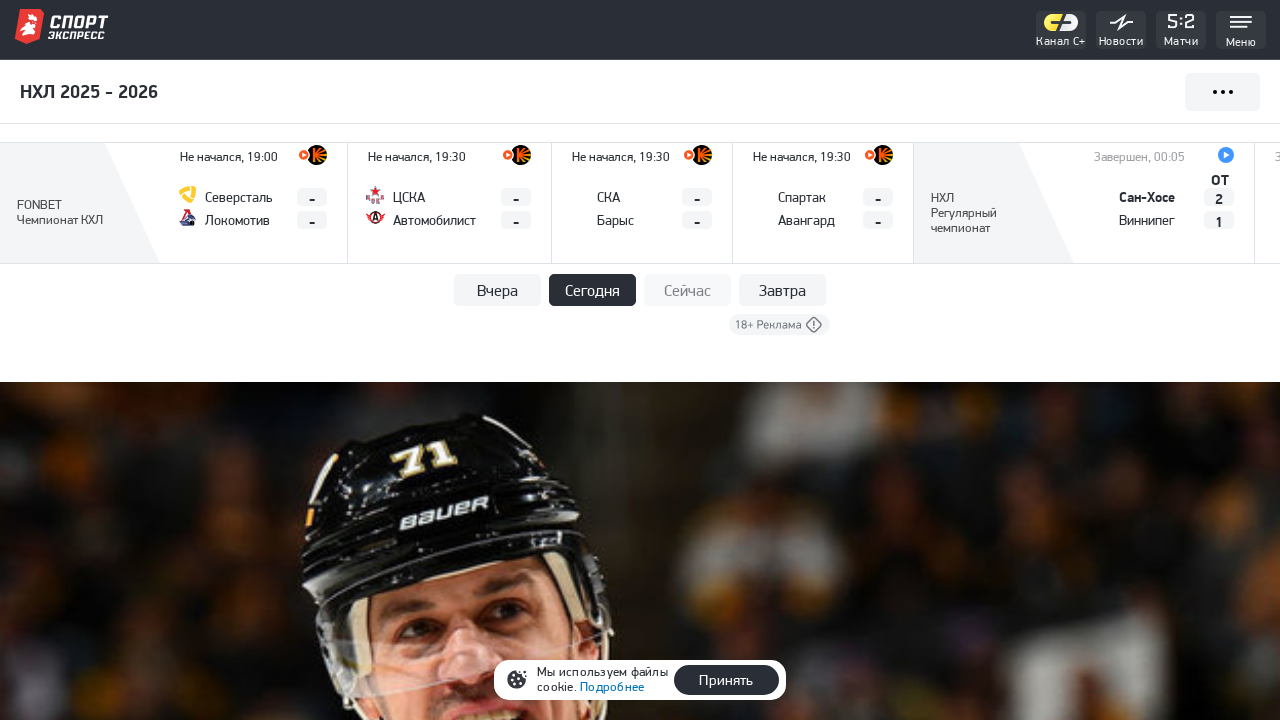